Tests clicking the "New Window" button and verifies a new window opens with the sample page URL

Starting URL: https://demoqa.com/browser-windows

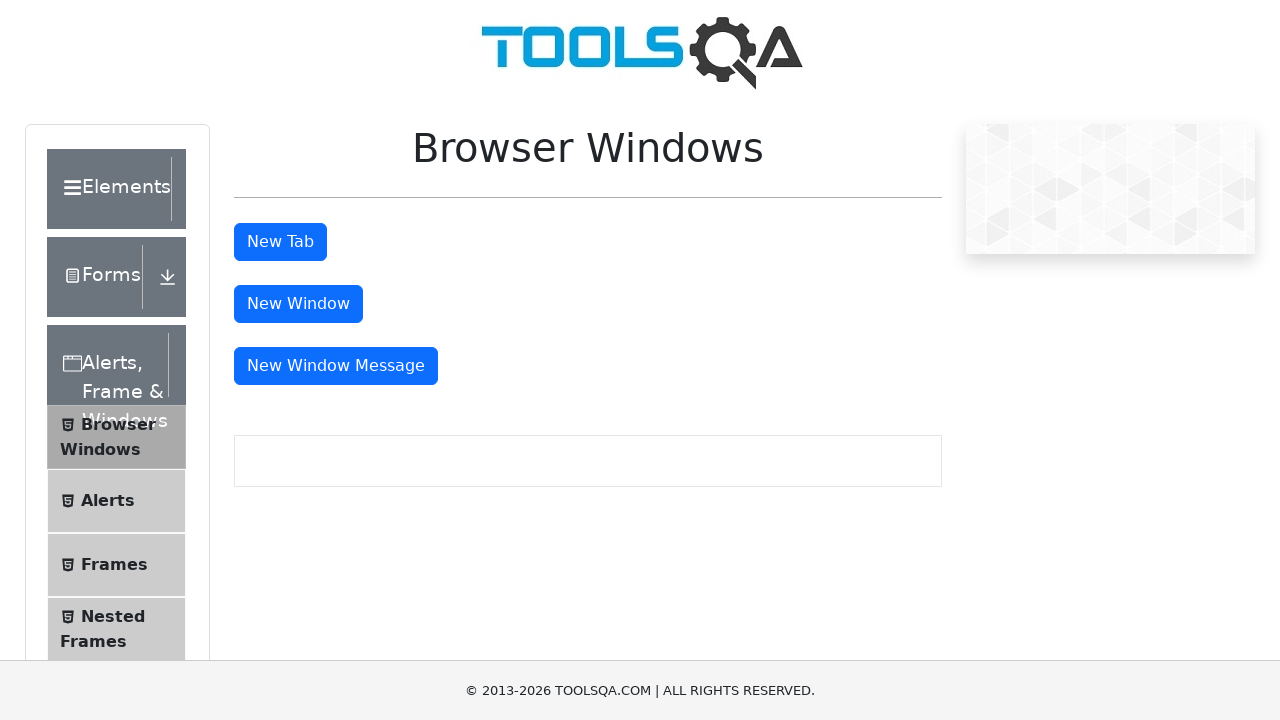

Clicked 'New Window' button at (298, 304) on #windowButton
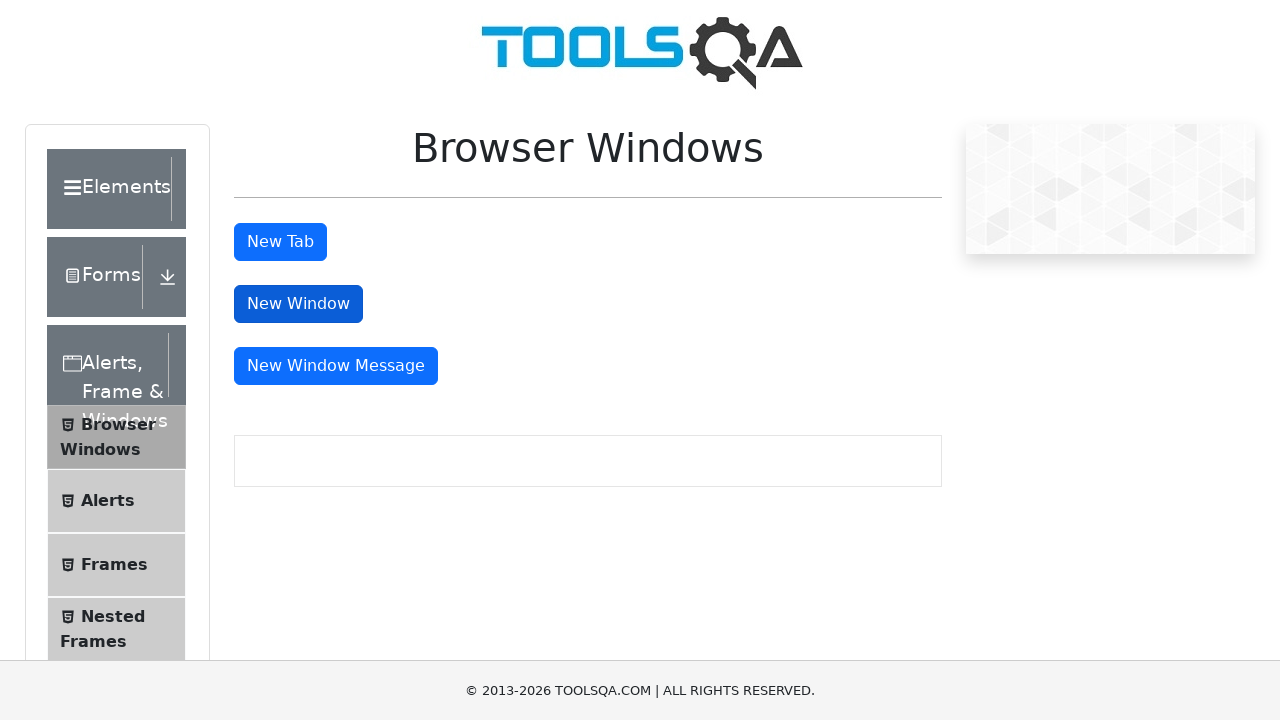

New window opened and captured
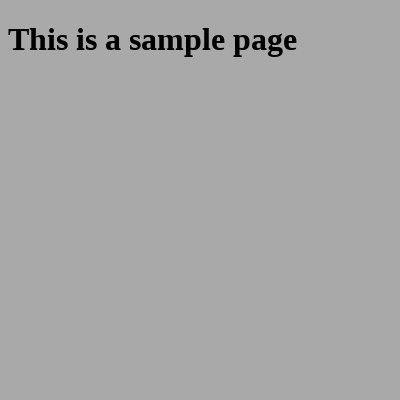

New window finished loading
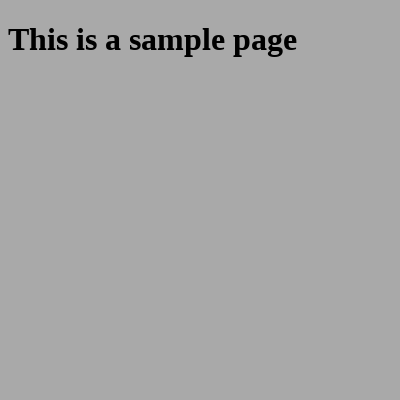

Verified new window URL is https://demoqa.com/sample
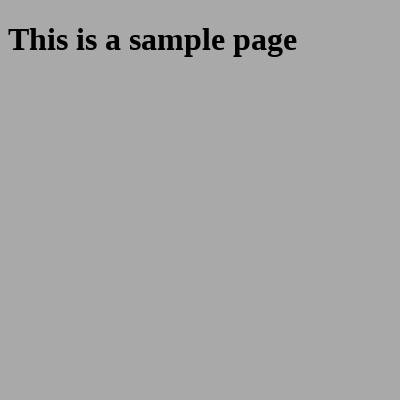

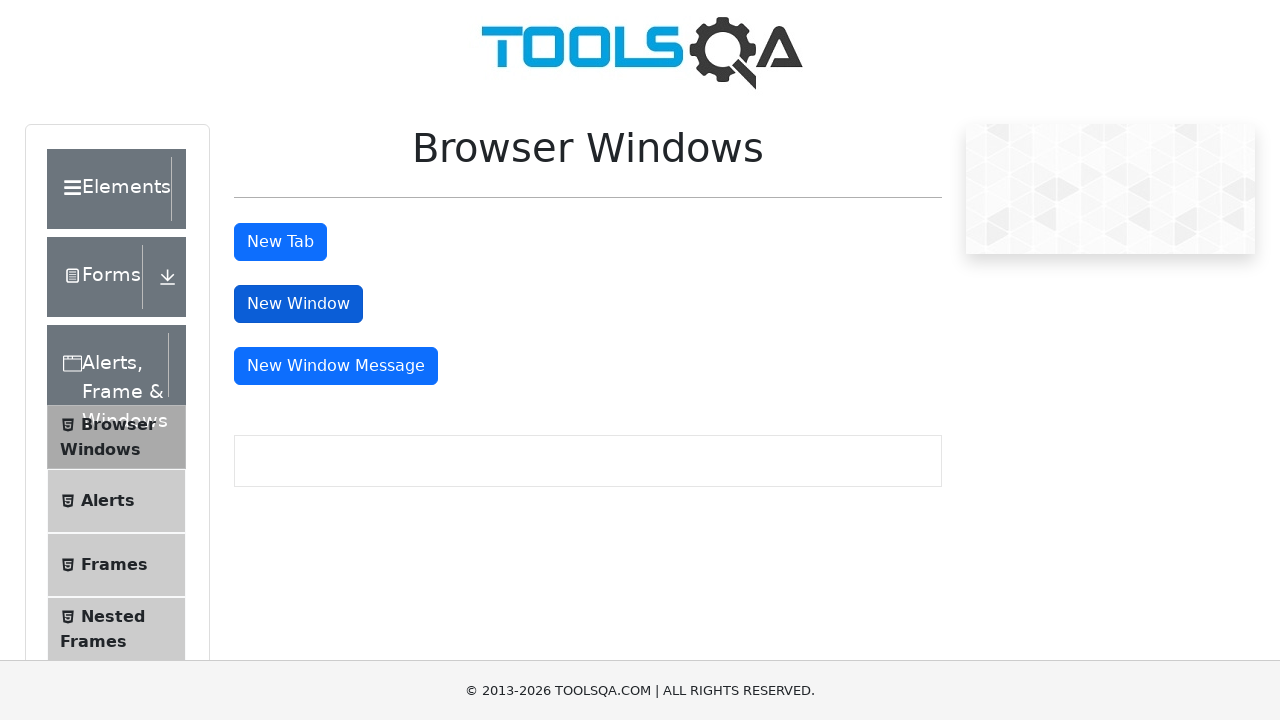